Tests iframe handling by switching between single and nested iframes and entering text in input fields within those frames

Starting URL: https://demo.automationtesting.in/Frames.html

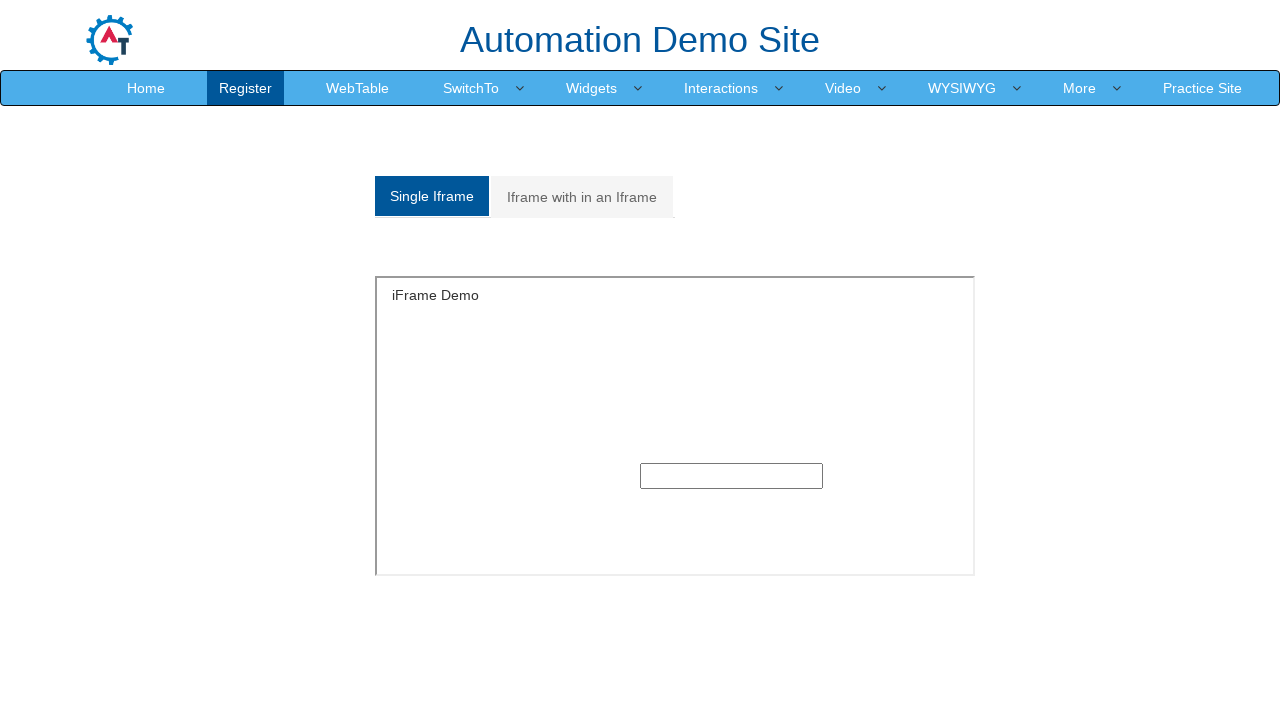

Clicked on Single iframe tab at (432, 196) on xpath=//a[@href='#Single']
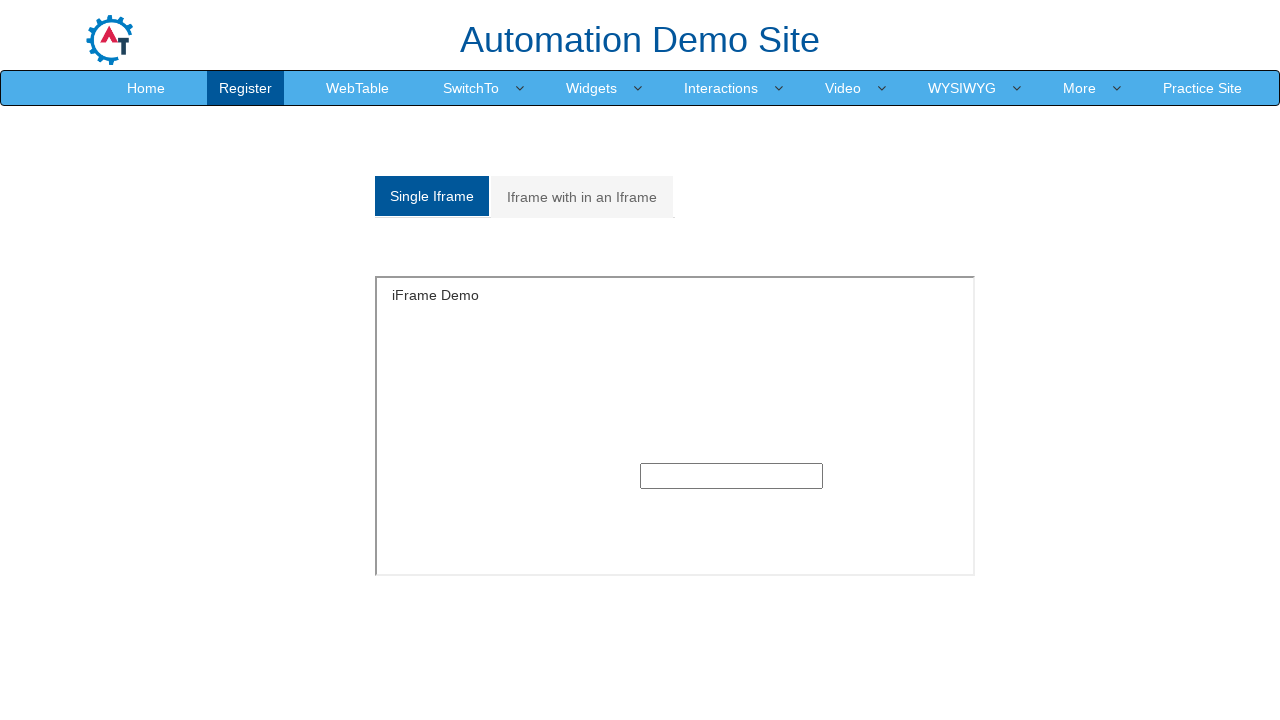

Located single iframe element
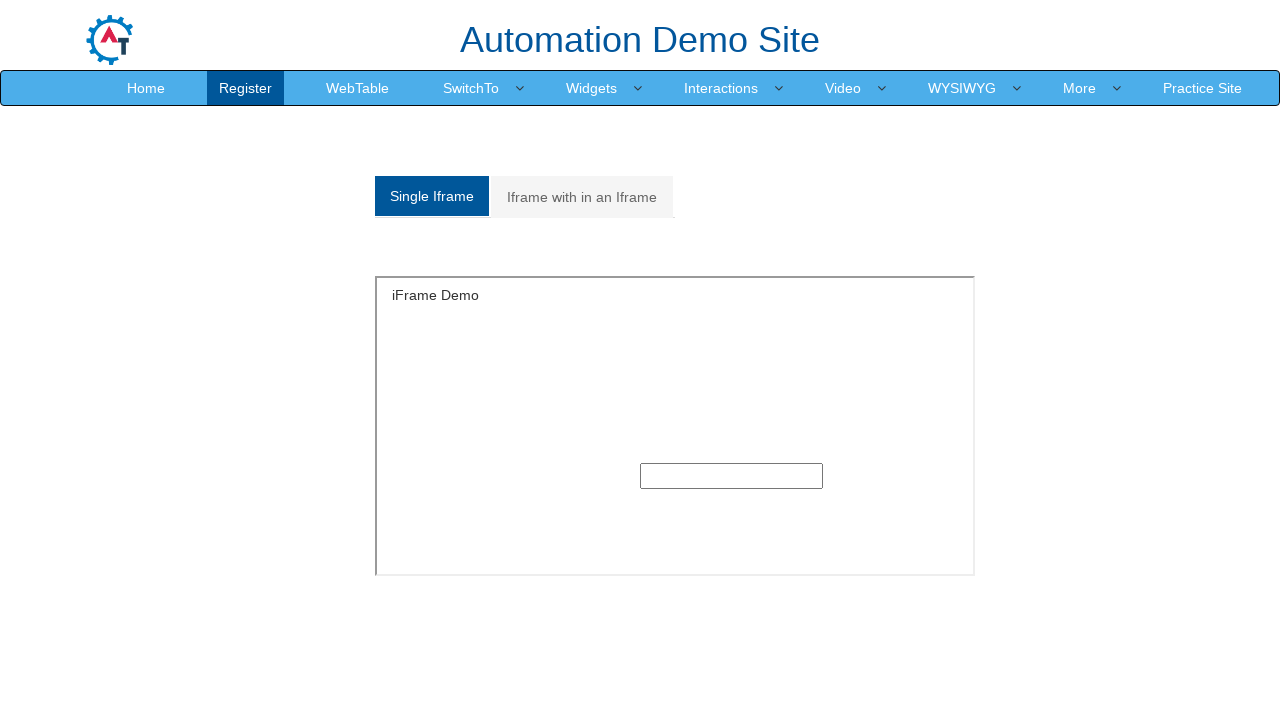

Entered 'welcome' text in single iframe input field on xpath=//iframe[@id='singleframe'] >> internal:control=enter-frame >> xpath=//inp
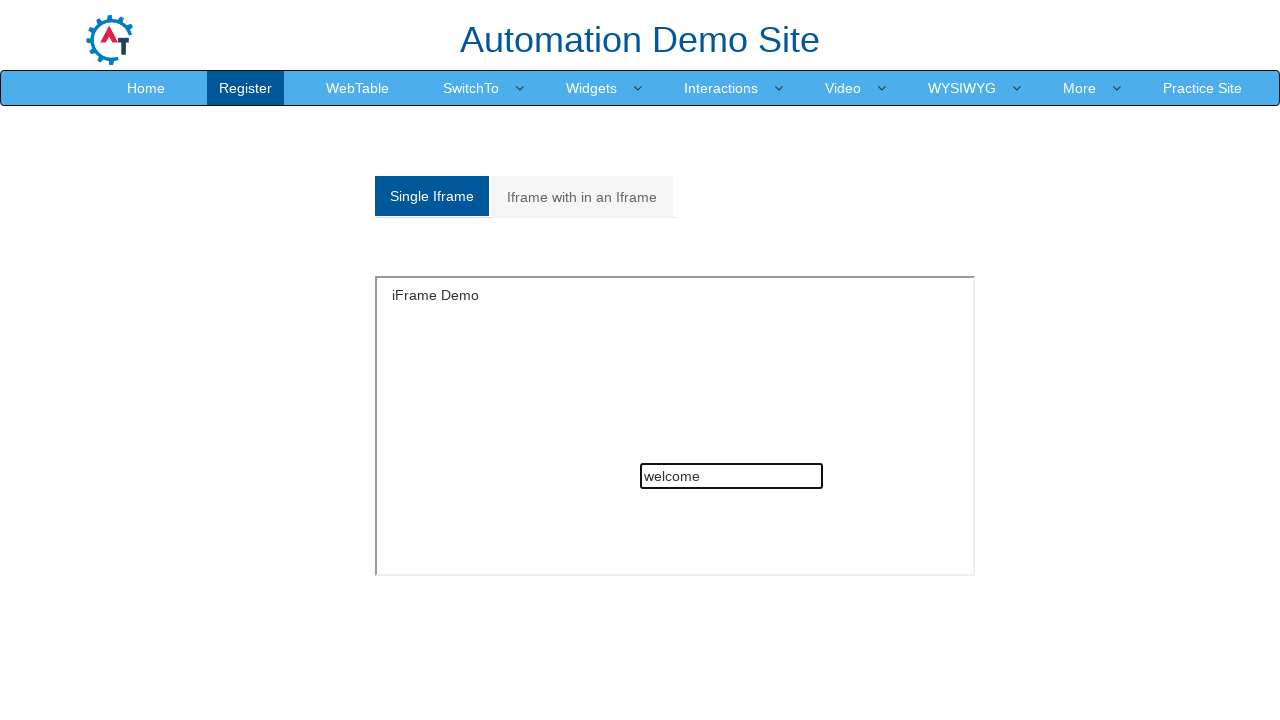

Waited 3 seconds
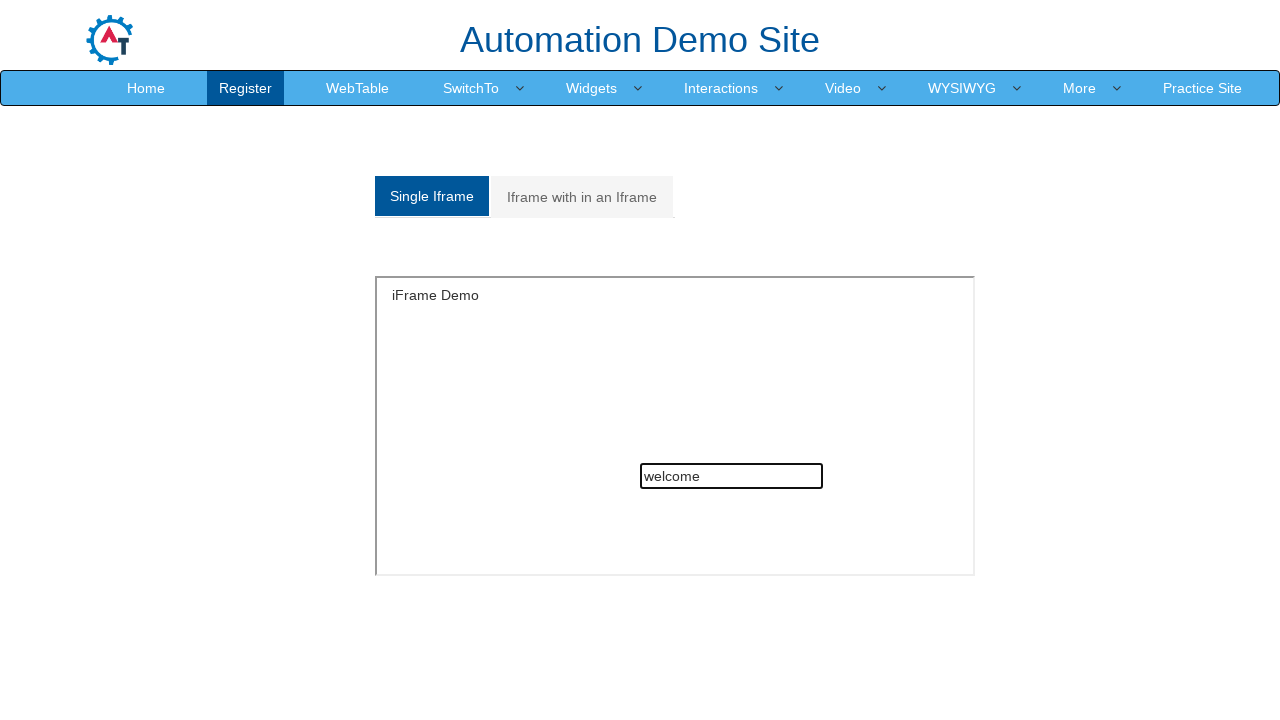

Clicked on Multiple iframe tab using JavaScript
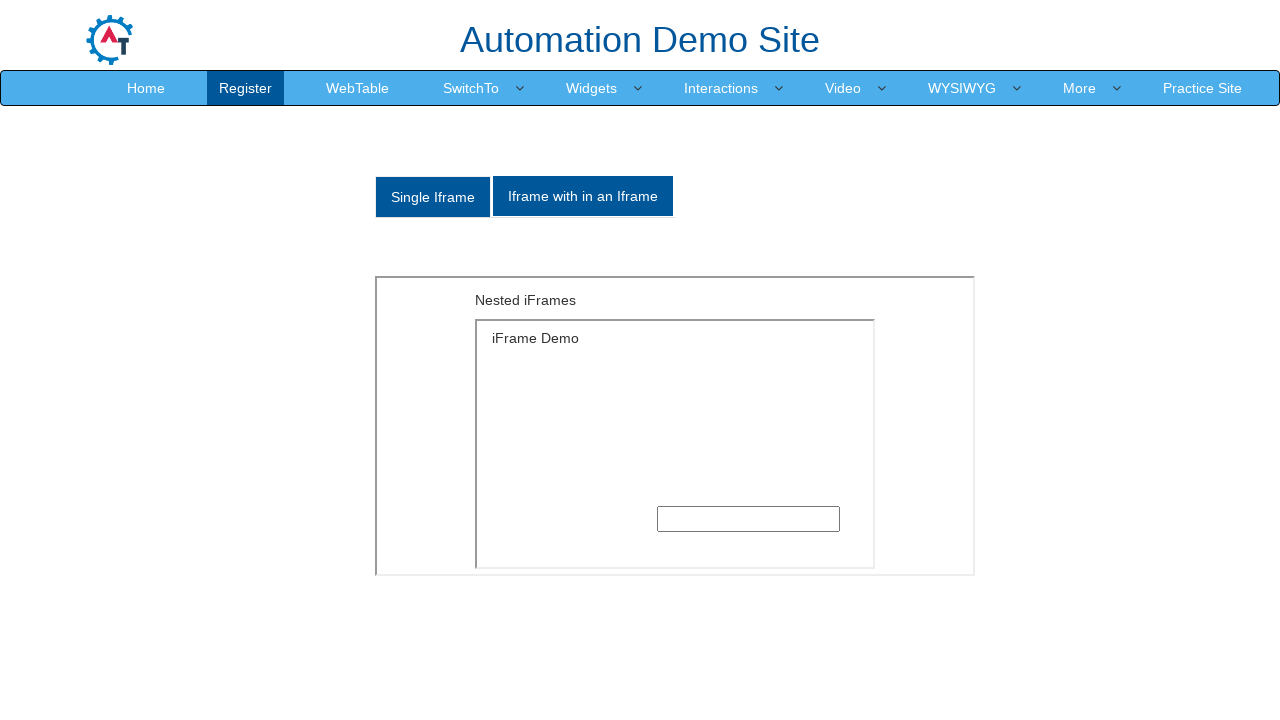

Located outer iframe element
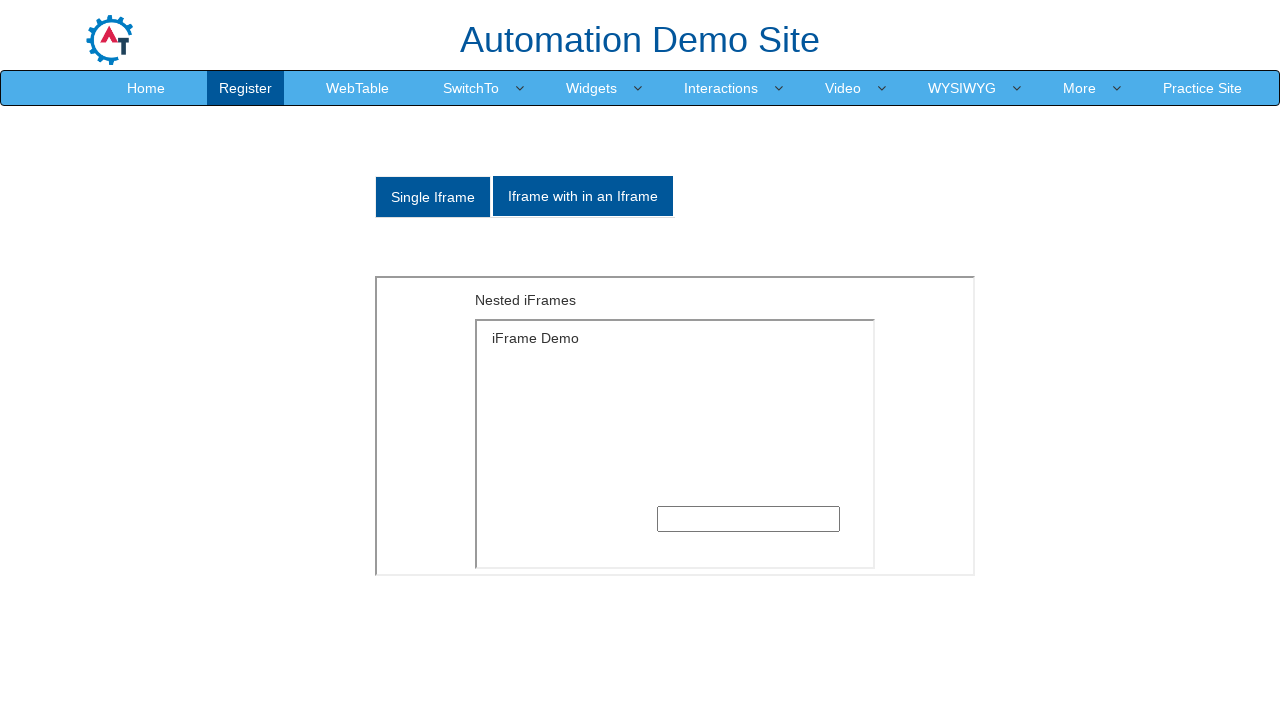

Located inner iframe element nested within outer frame
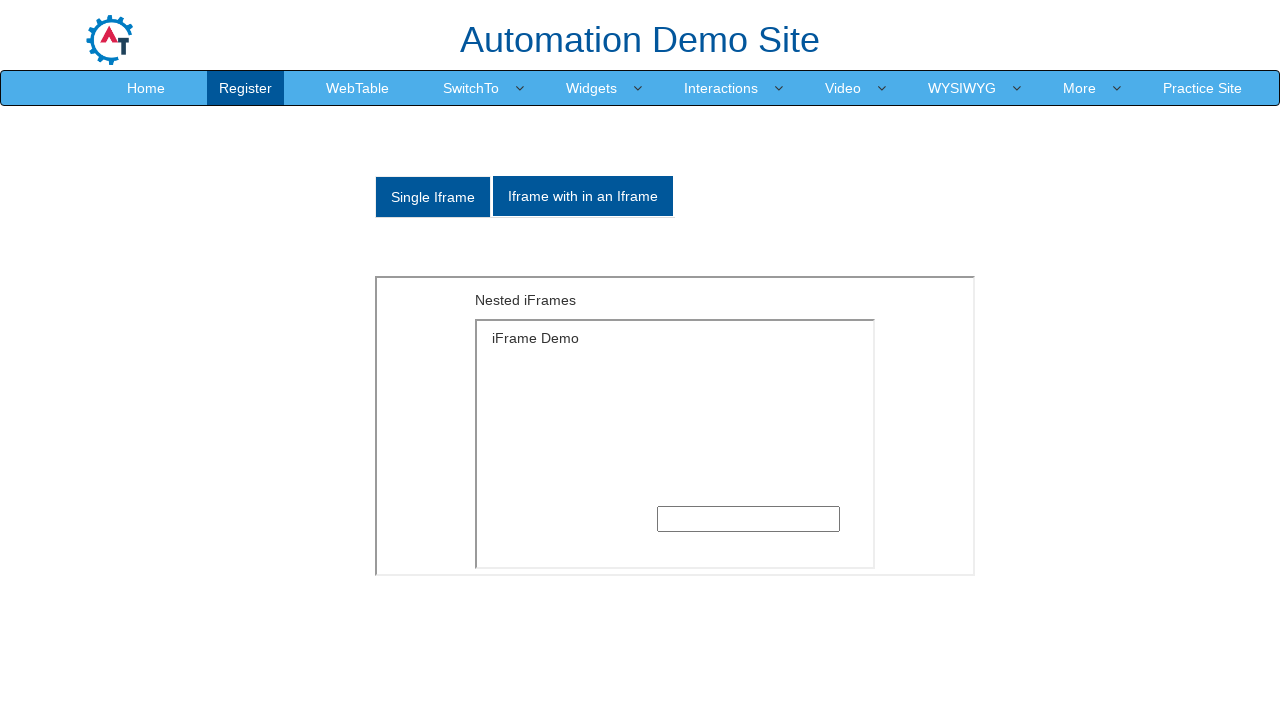

Entered 'selenium' text in nested iframe input field on xpath=//iframe[@src='MultipleFrames.html'] >> internal:control=enter-frame >> xp
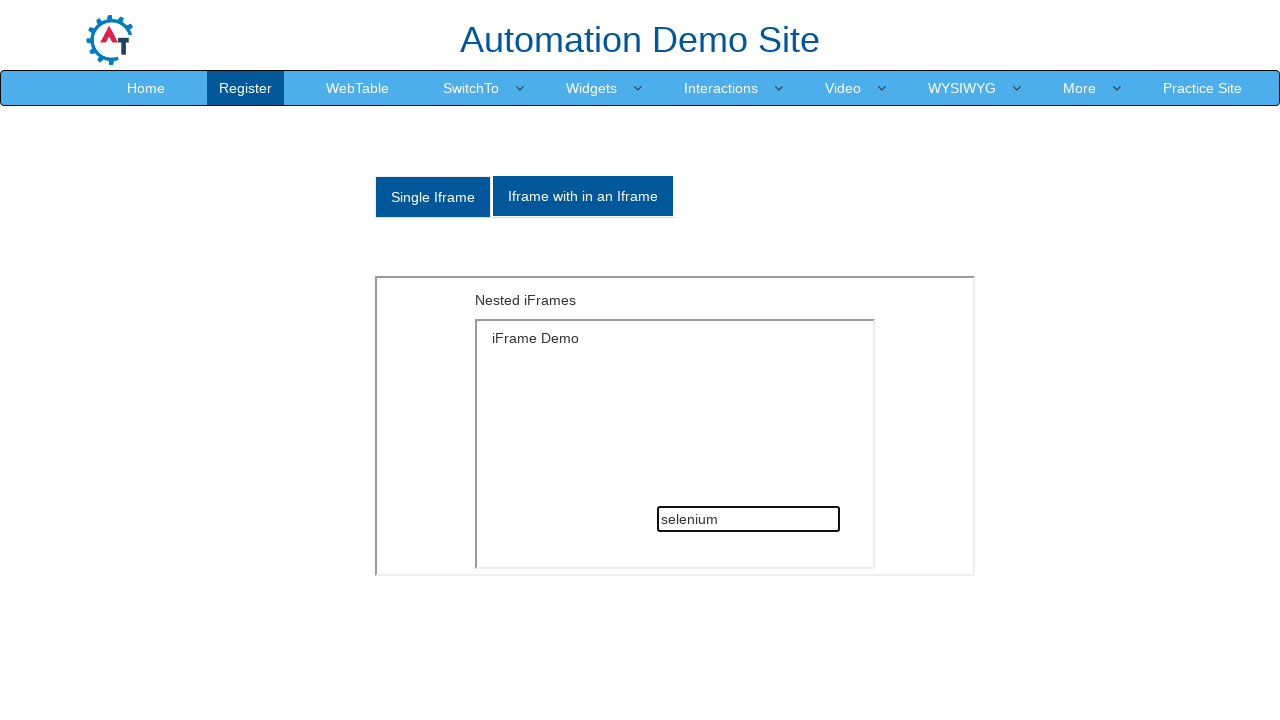

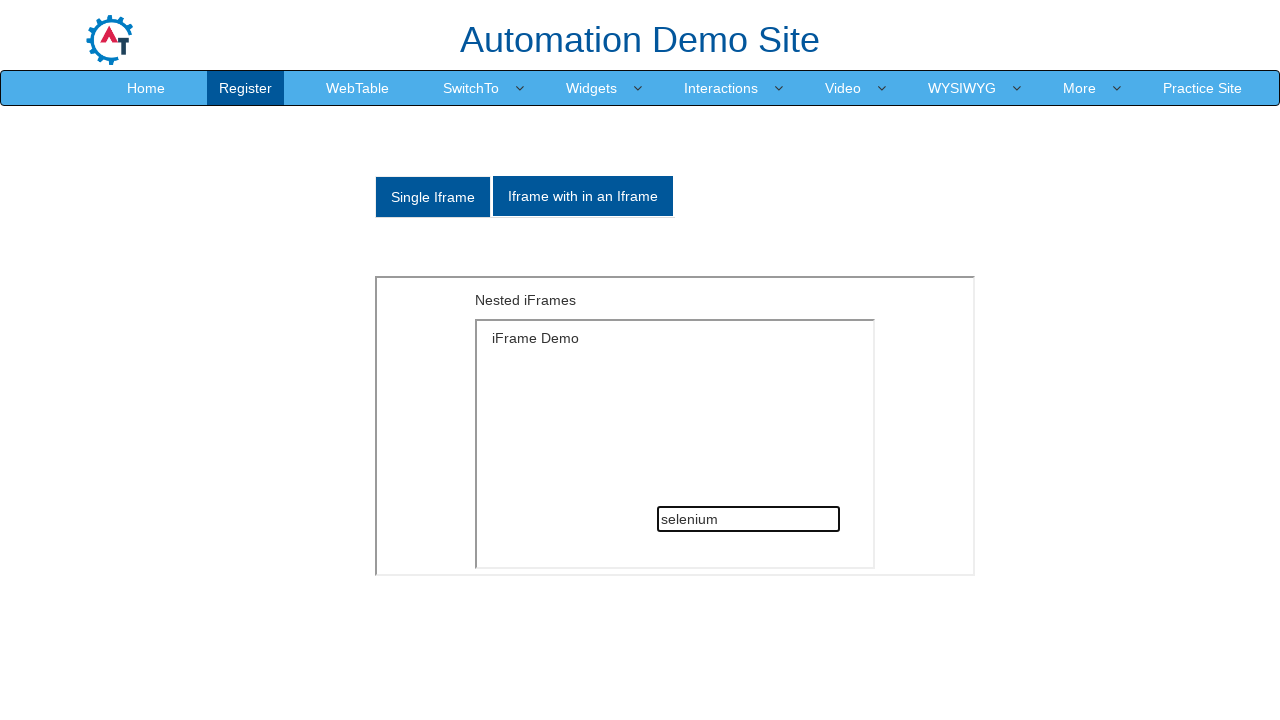